Tests the browser windows demo page by navigating to it and verifying the page title and header element are present

Starting URL: https://demoqa.com/browser-windows

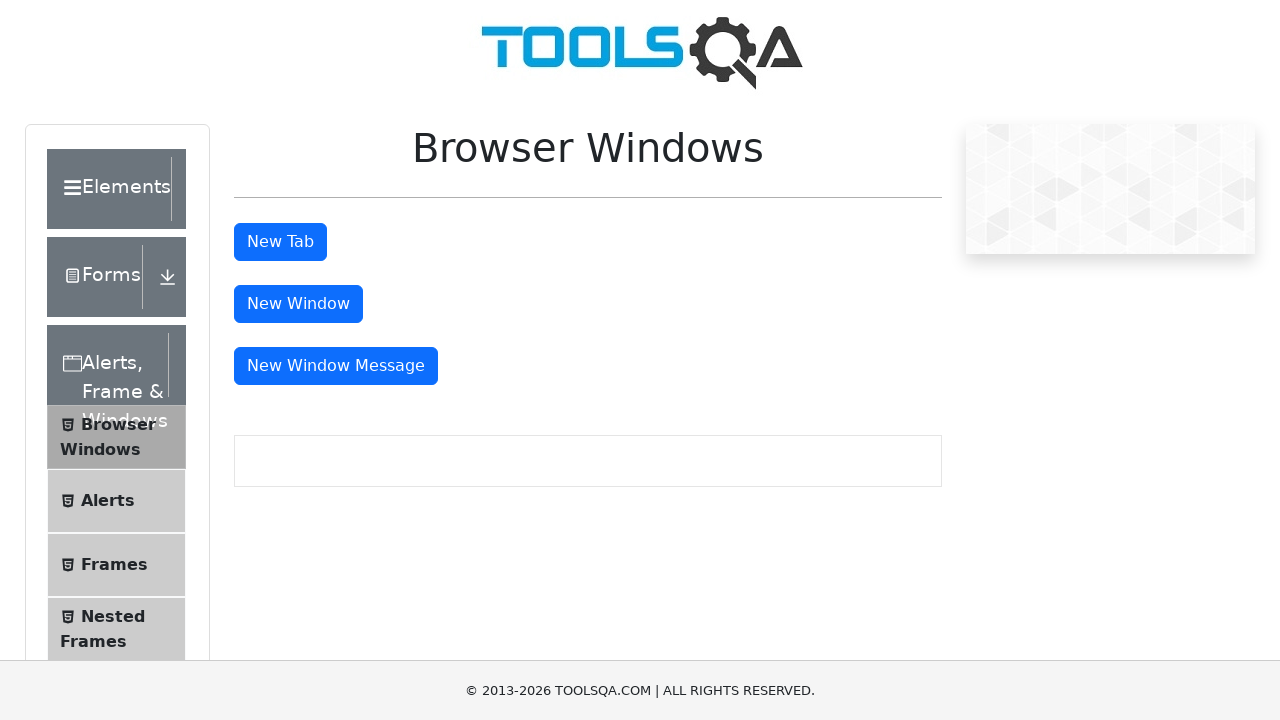

Navigated to browser windows demo page
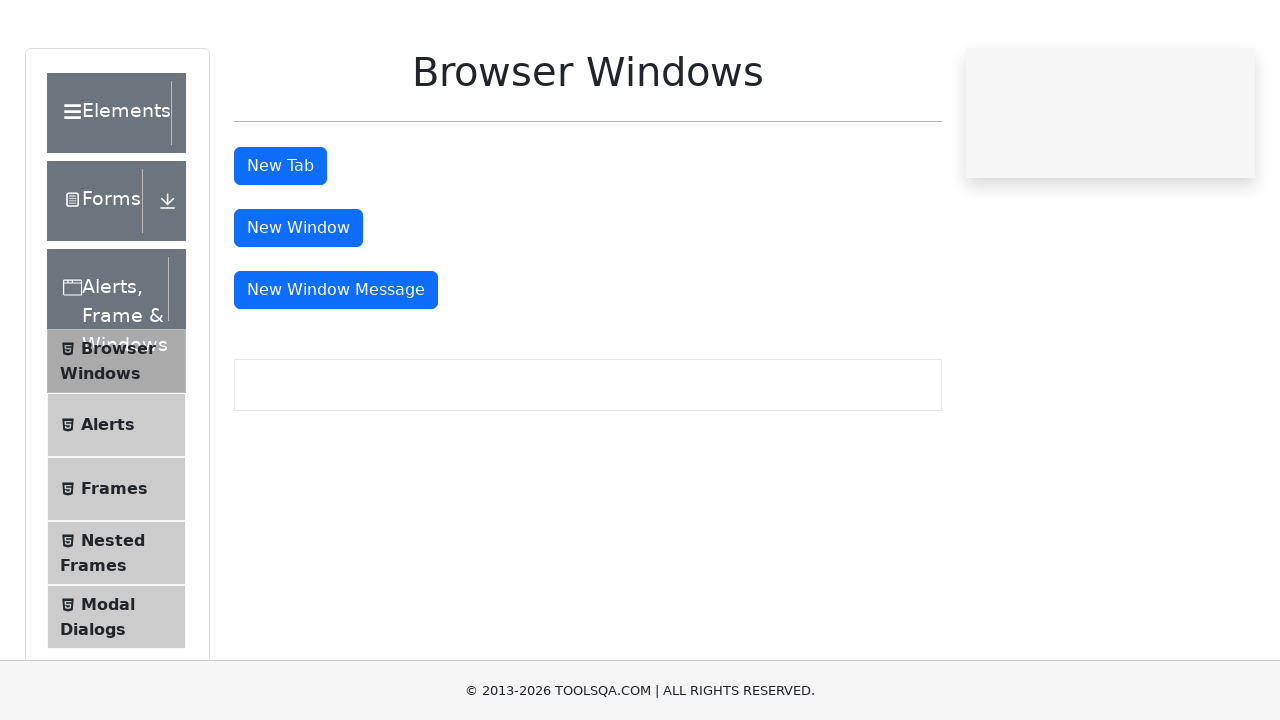

H1 element loaded and visible
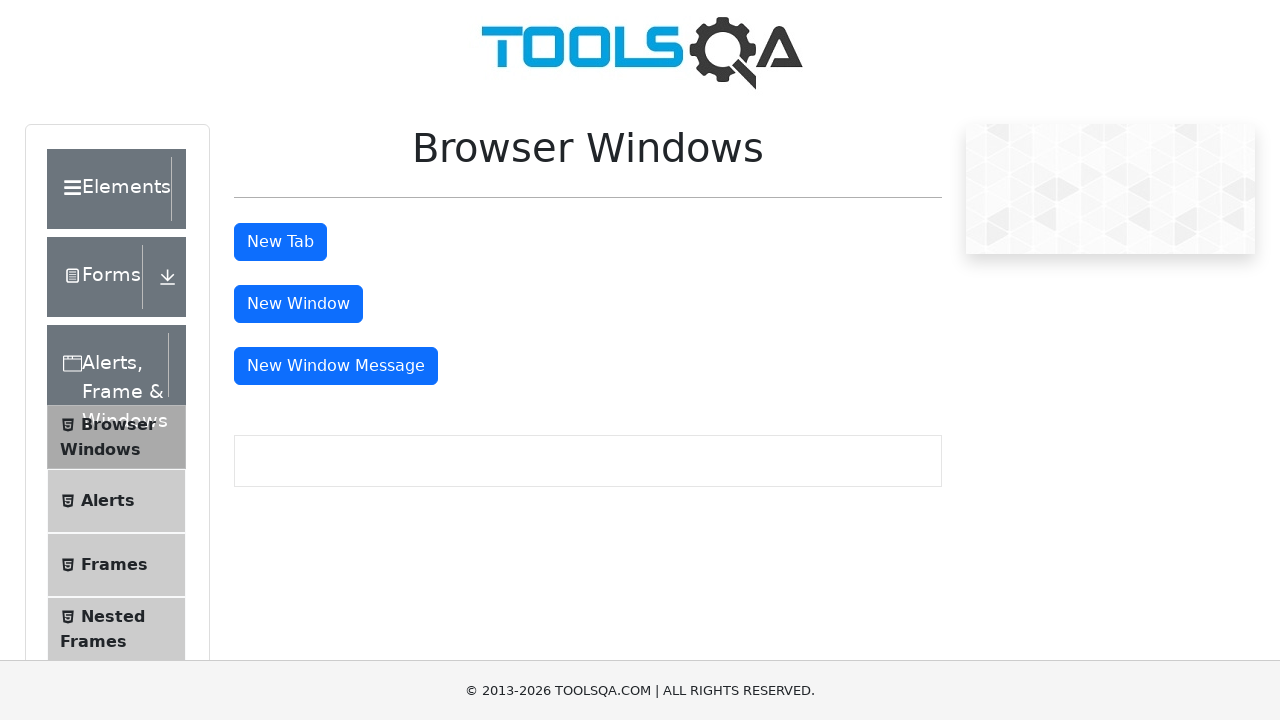

Retrieved page title: demosite
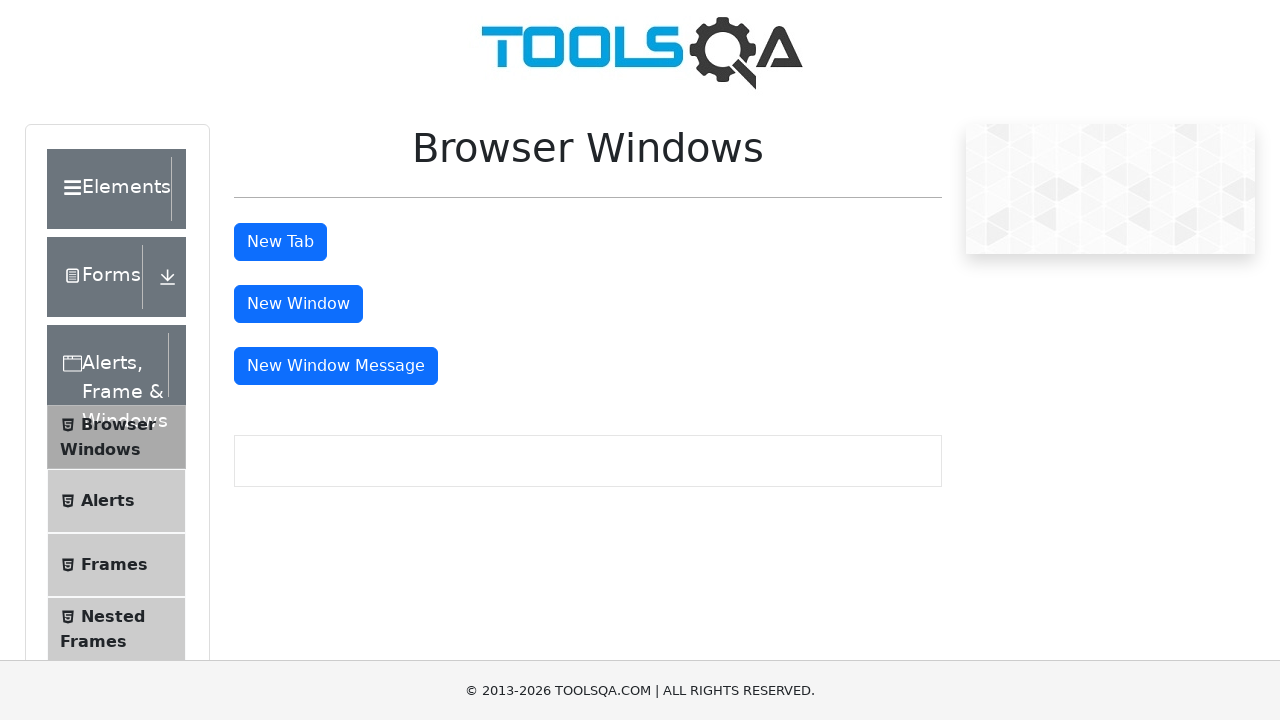

Retrieved H1 text: Browser Windows
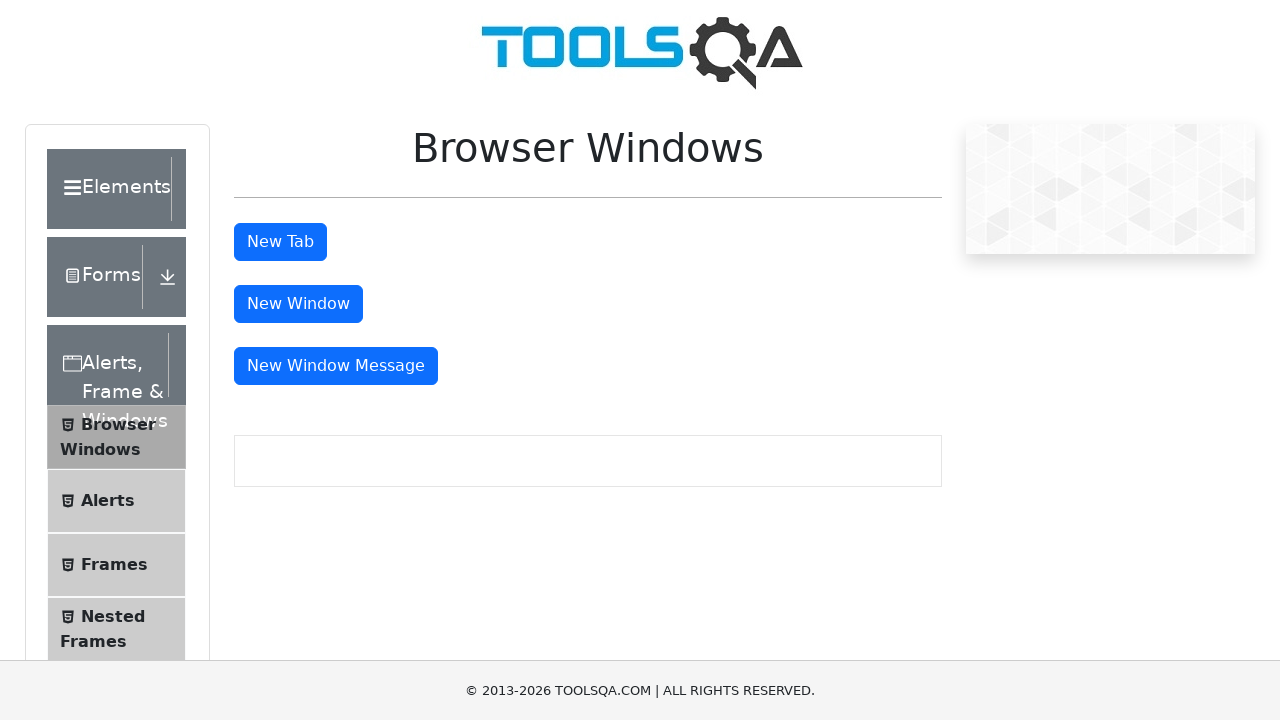

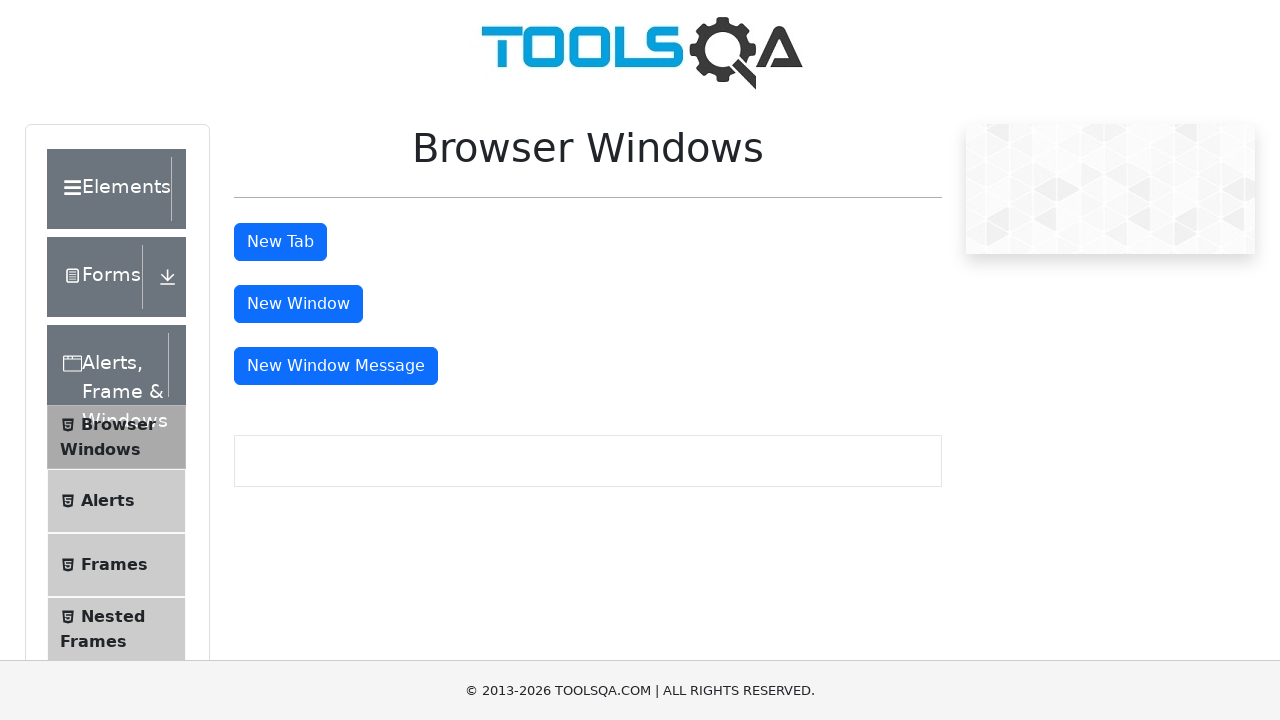